Tests various JavaScript alert interactions including simple alerts, timed alerts, confirmation dialogs, and prompt dialogs with text input

Starting URL: https://demoqa.com/alerts

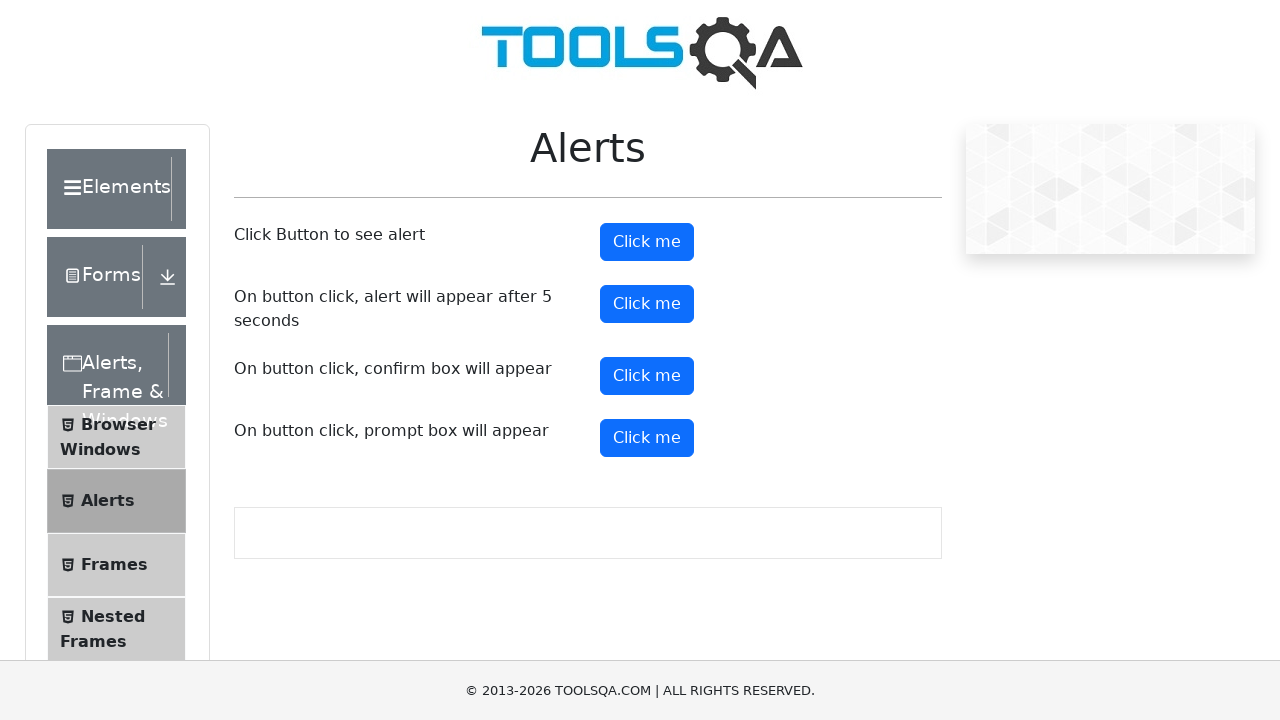

Clicked first alert button at (647, 242) on button#alertButton
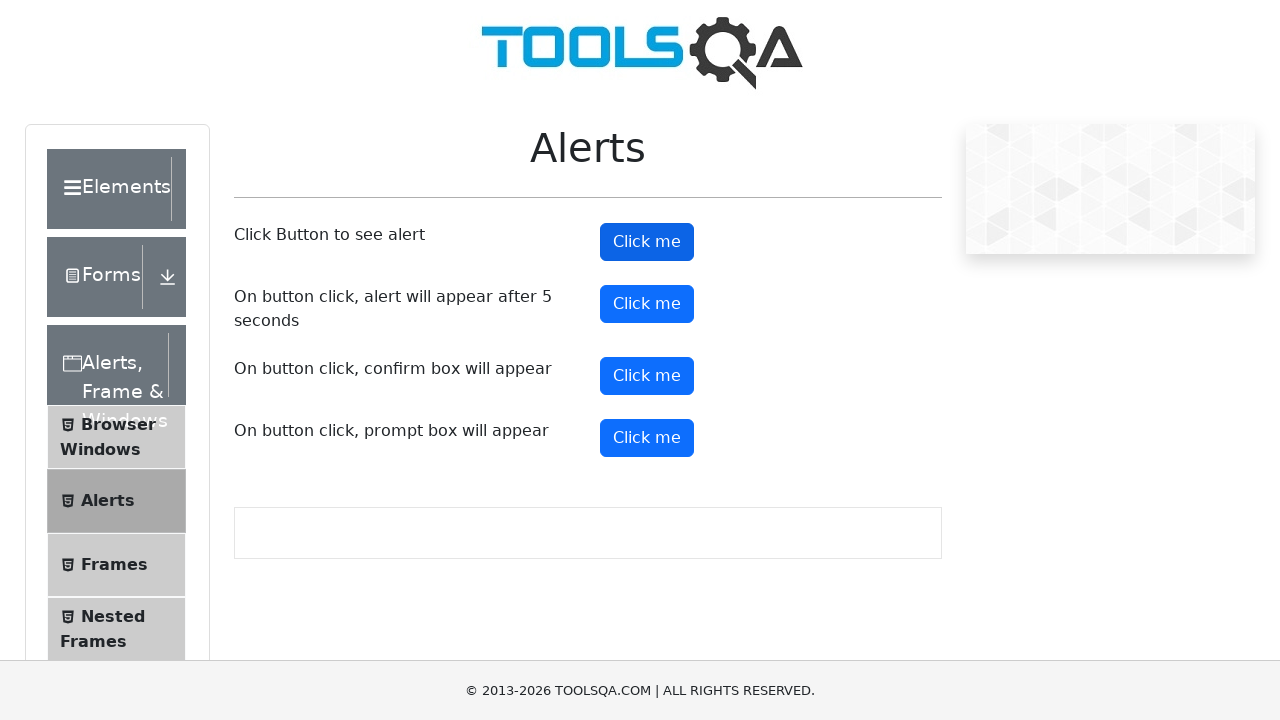

Set up dialog handler to accept alerts
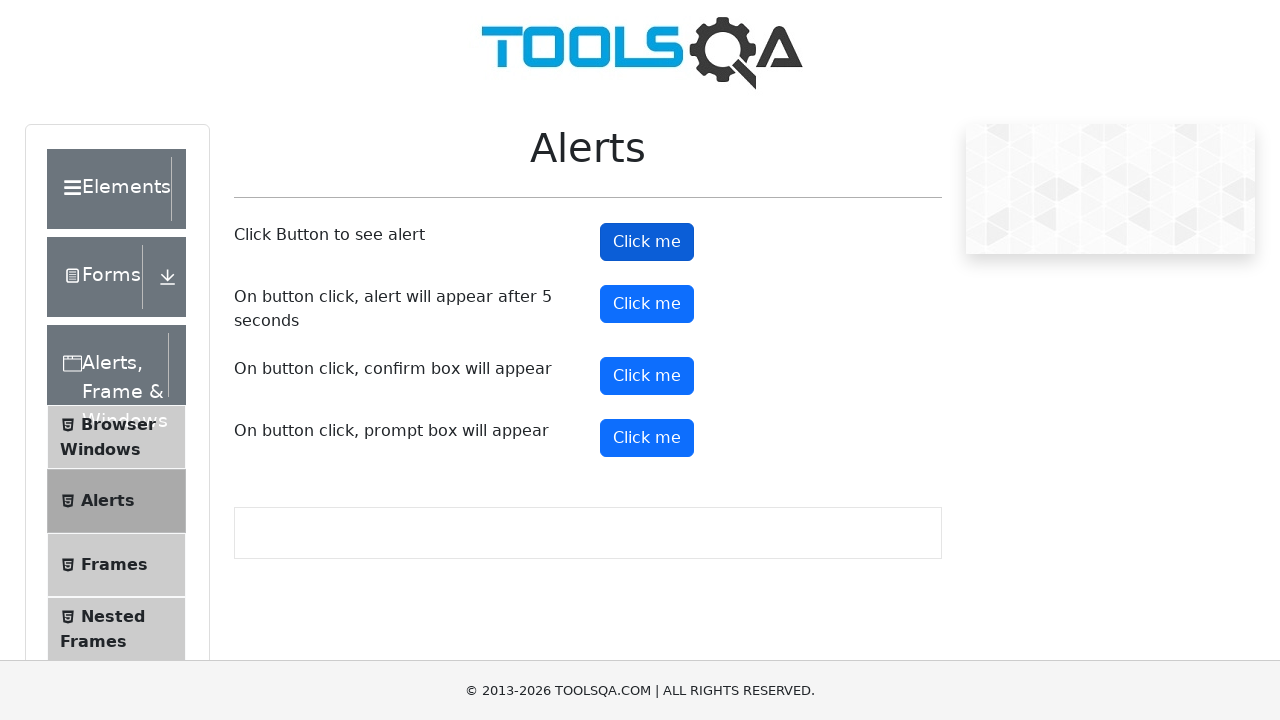

Clicked timed alert button at (647, 304) on button#timerAlertButton
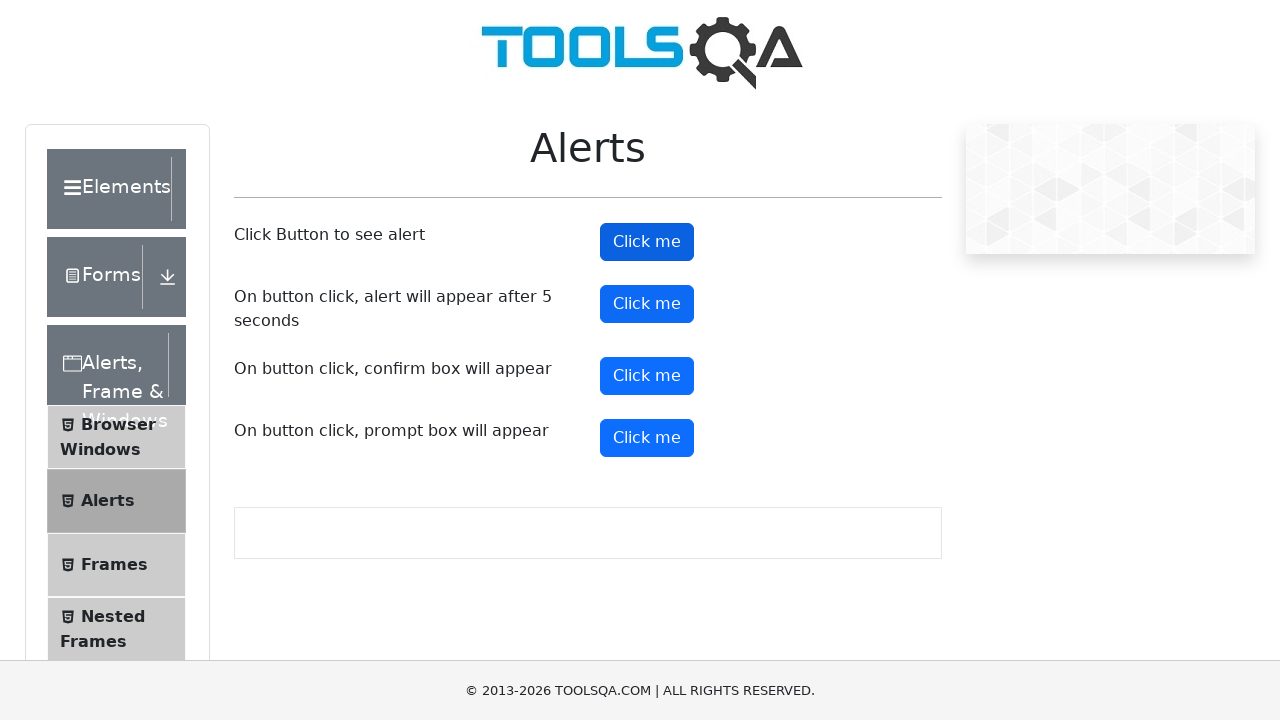

Clicked confirm button at (647, 376) on button#confirmButton
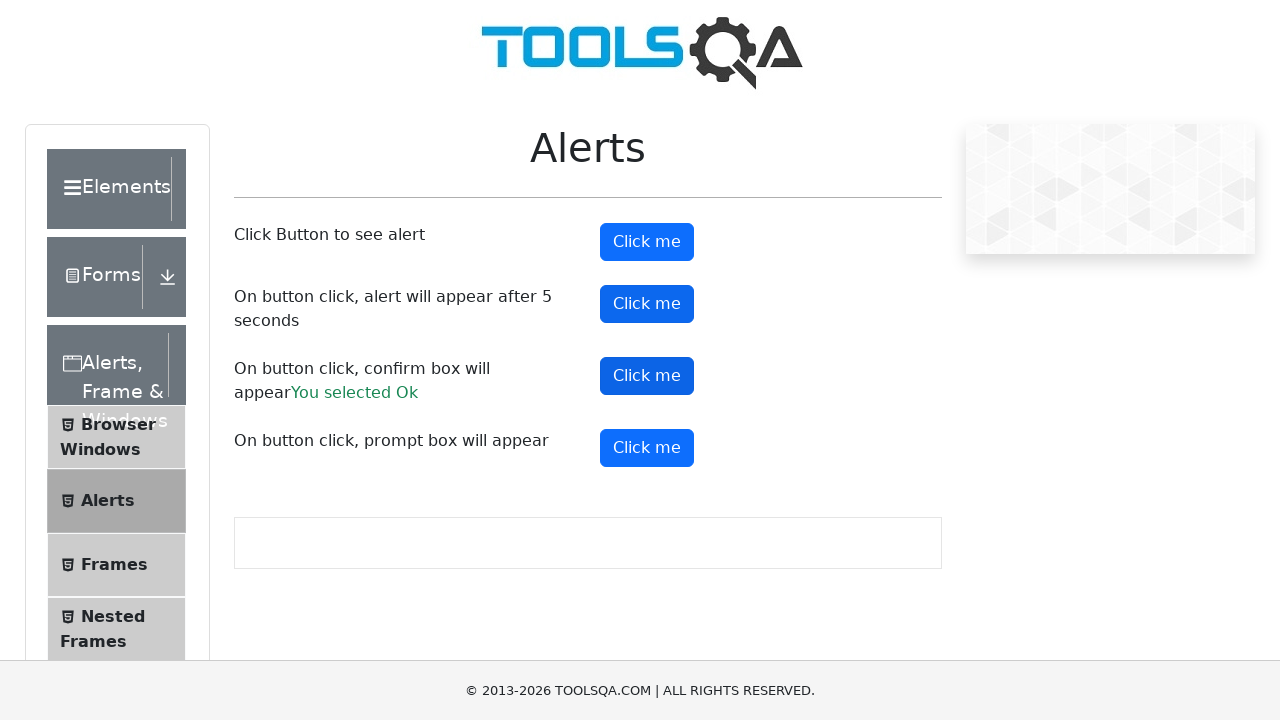

Set up dialog handler to accept prompts with text input
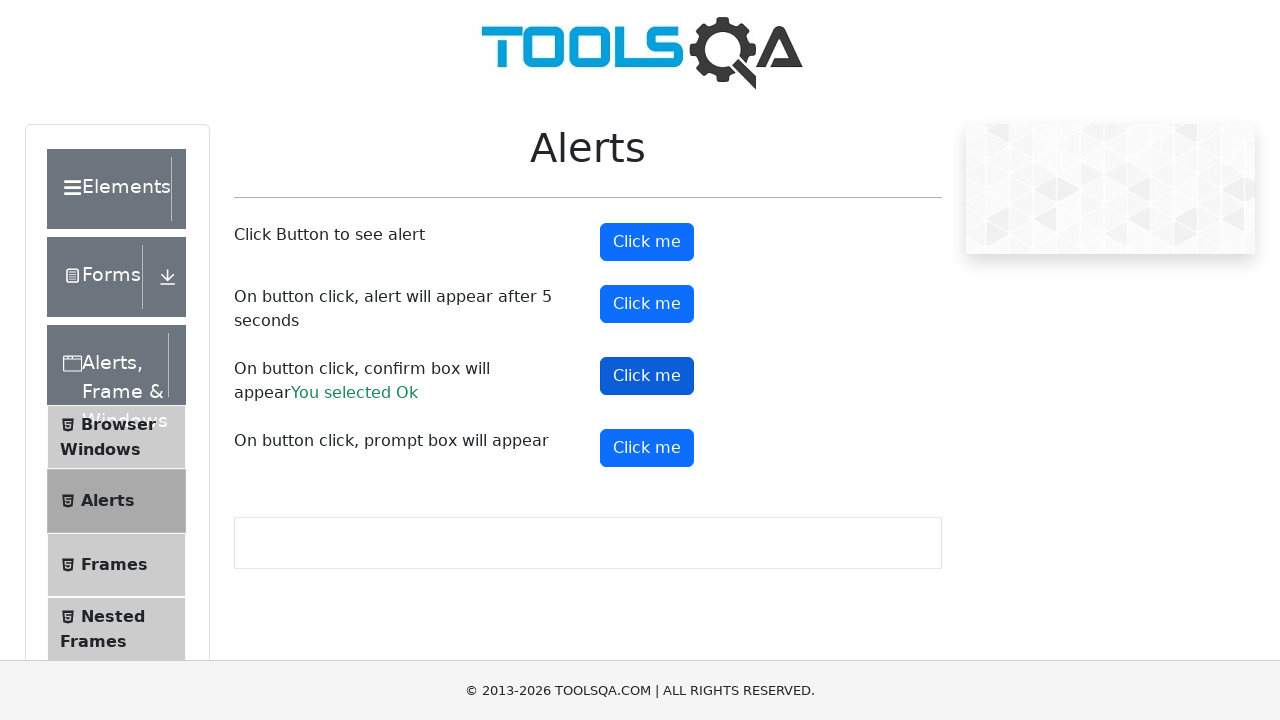

Clicked prompt button and provided 'John Smith' as input at (647, 448) on button#promtButton
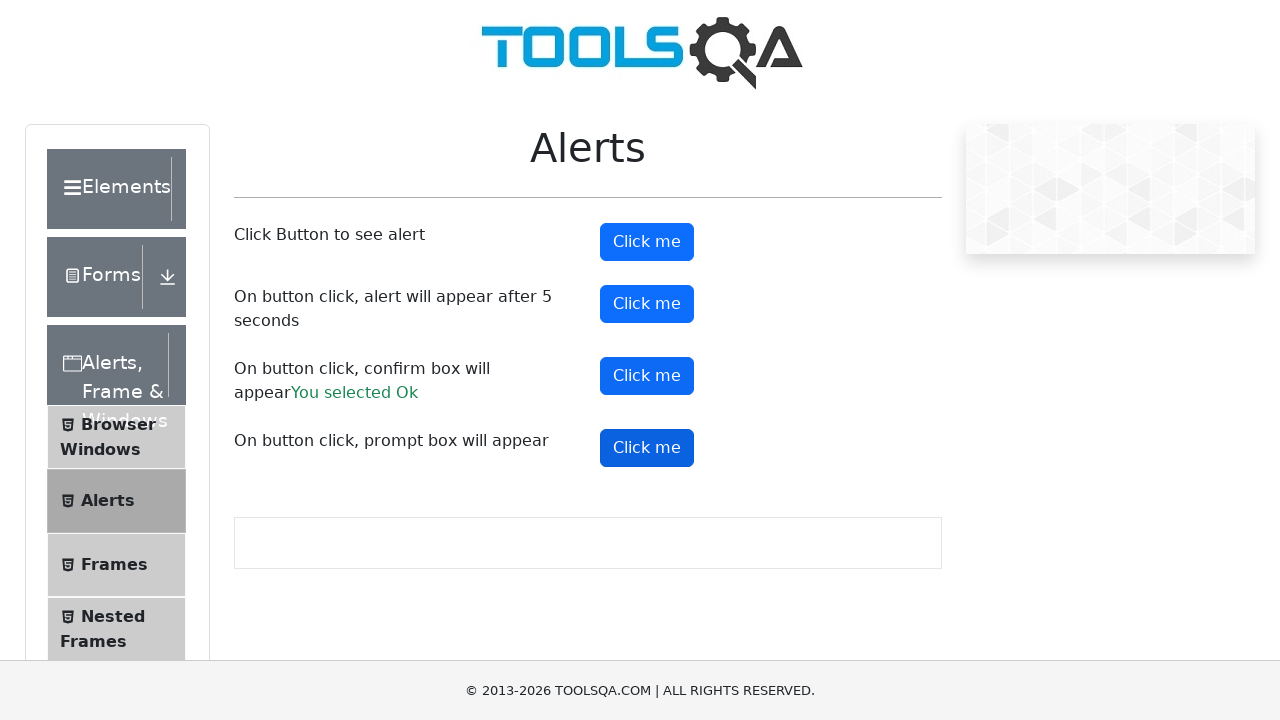

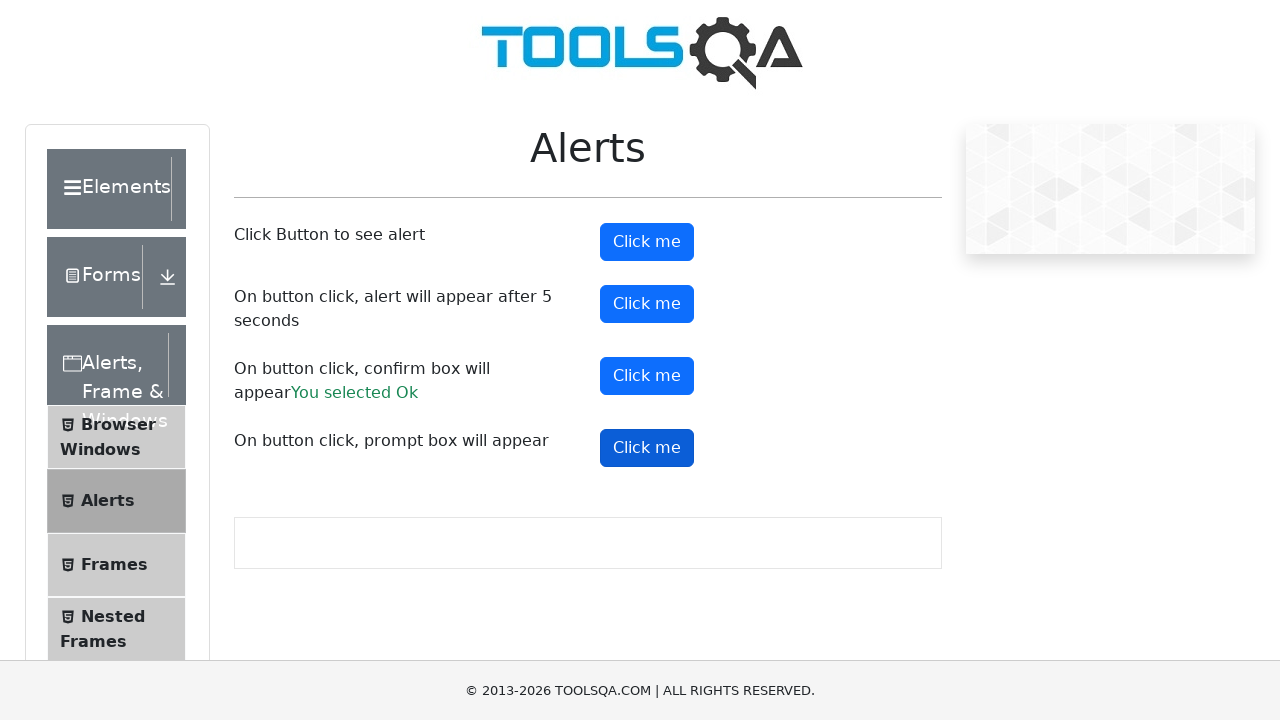